Tests JavaScript prompt alert functionality by clicking to trigger a prompt dialog, entering text into the prompt, accepting it, and verifying the entered text is displayed on the page.

Starting URL: http://demo.automationtesting.in/Alerts.html

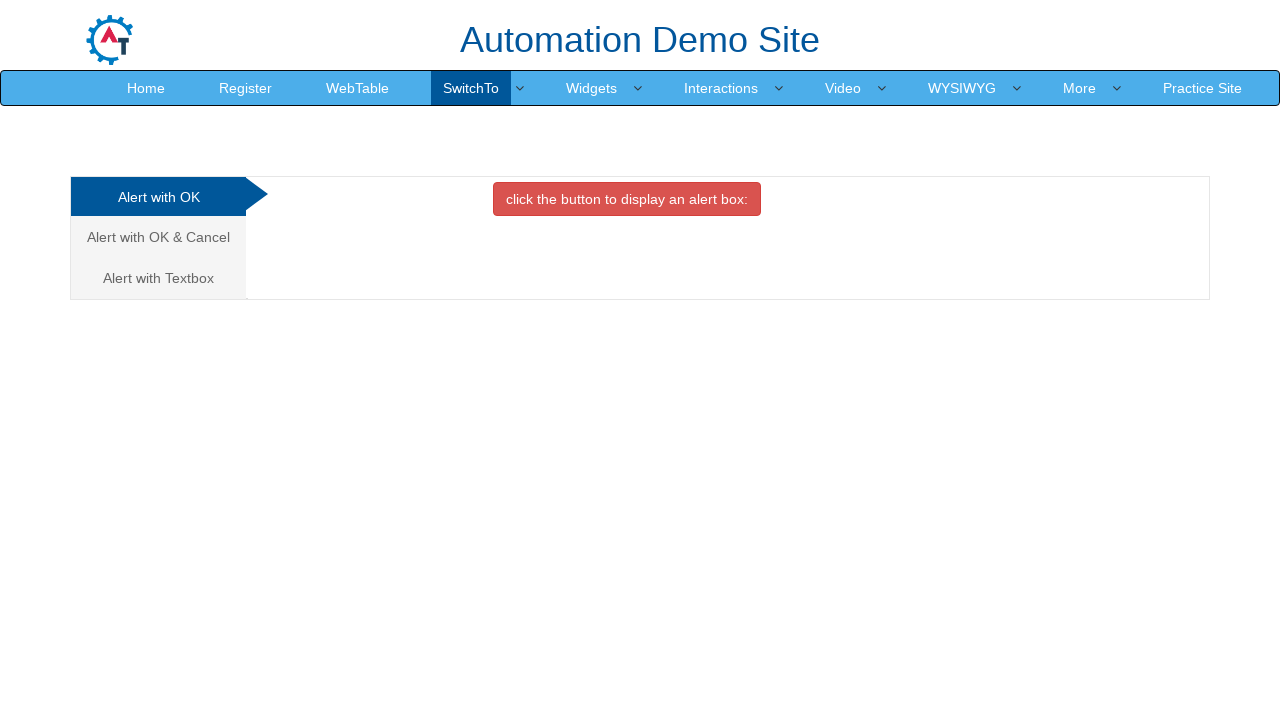

Clicked on the Prompt Alert tab at (158, 278) on ul.nav-tabs > li:nth-child(3) > a:nth-child(1)
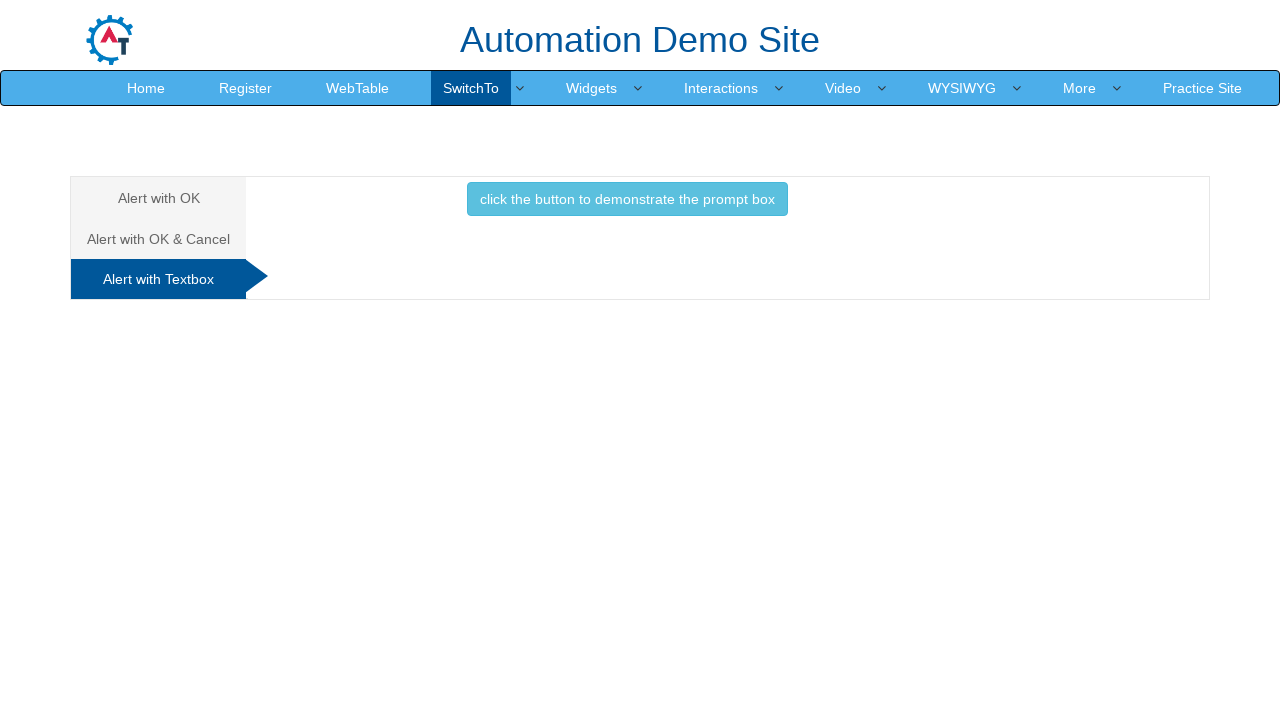

Set up dialog handler for prompt alert
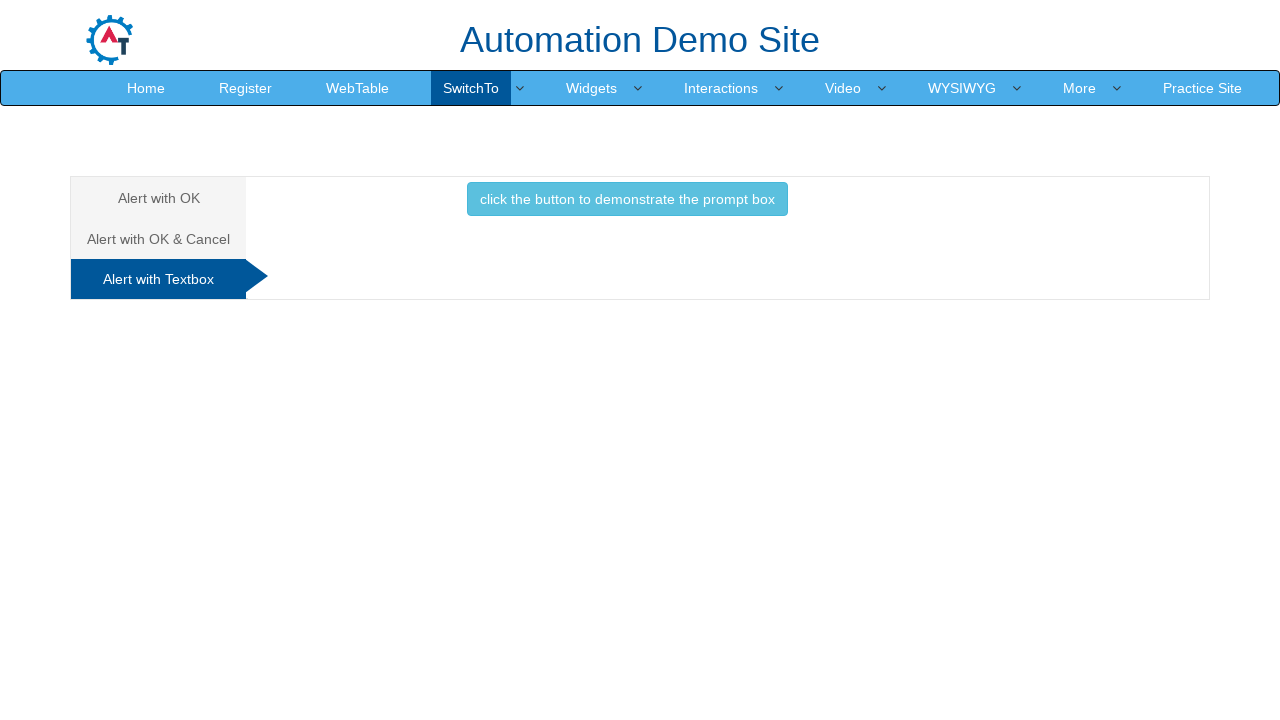

Clicked button to trigger the prompt alert at (627, 199) on .btn-info
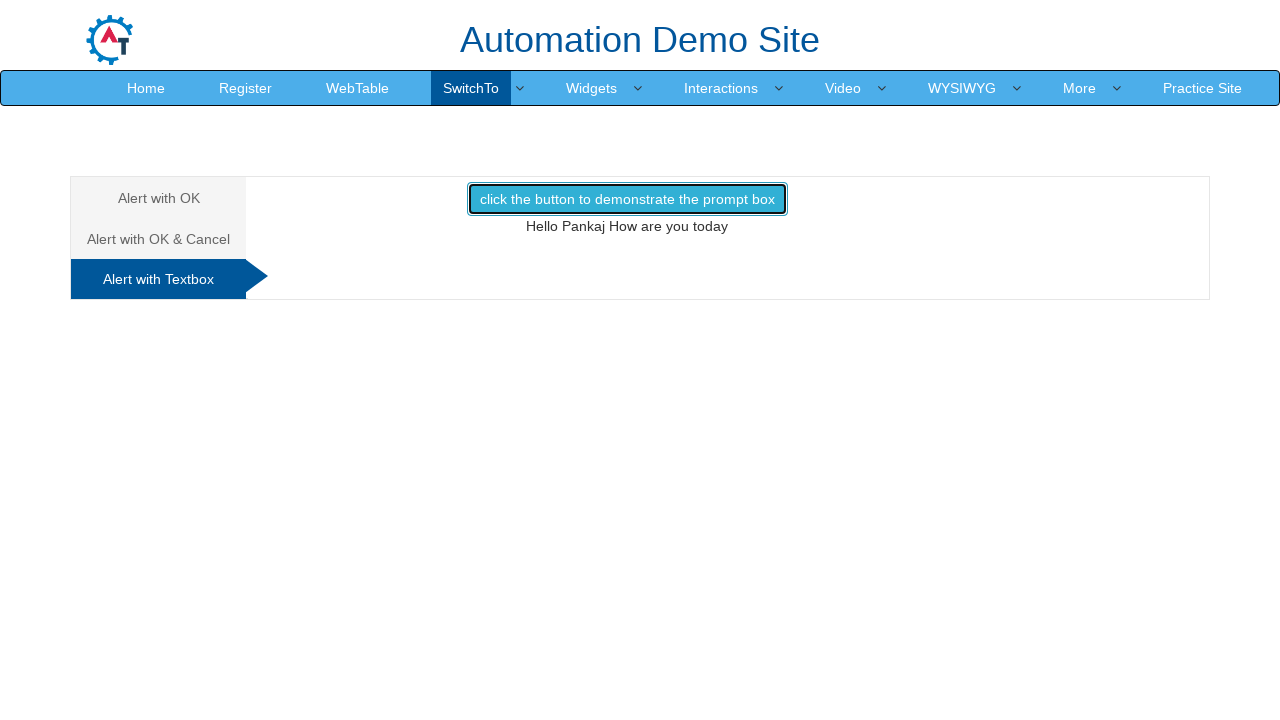

Waited for result text element to appear
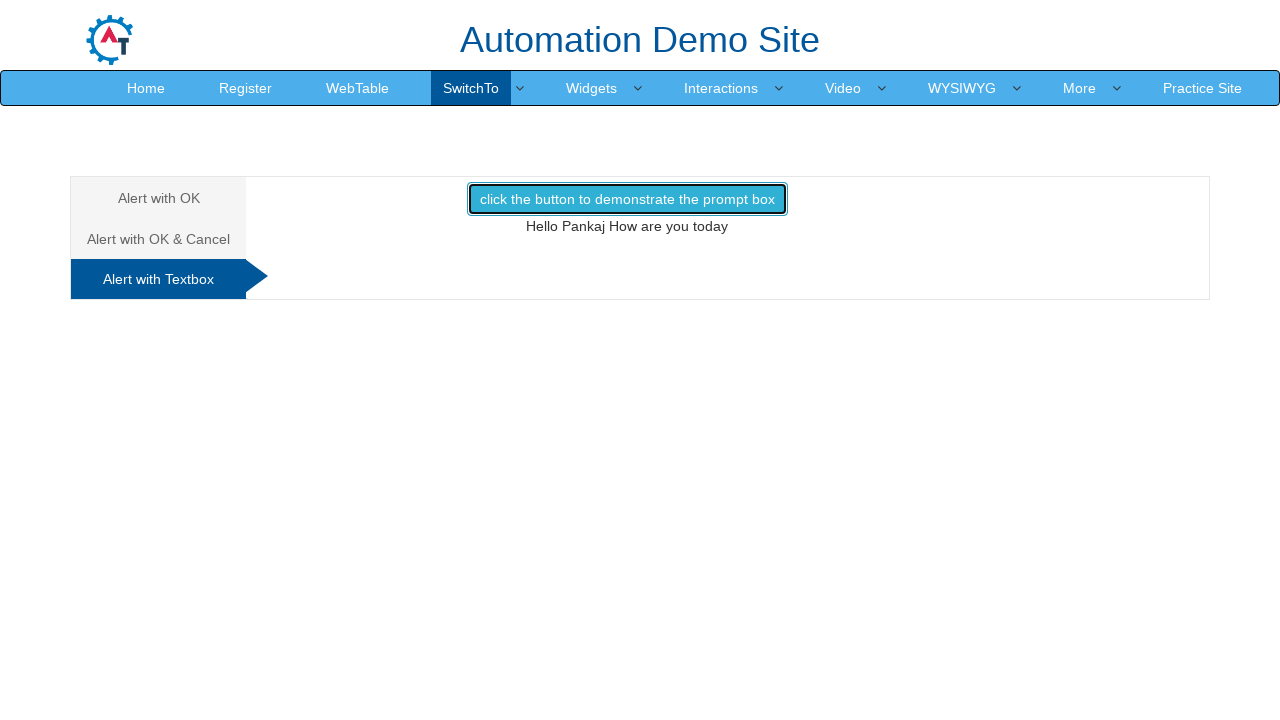

Verified result text displayed: 'Hello Pankaj How are you today'
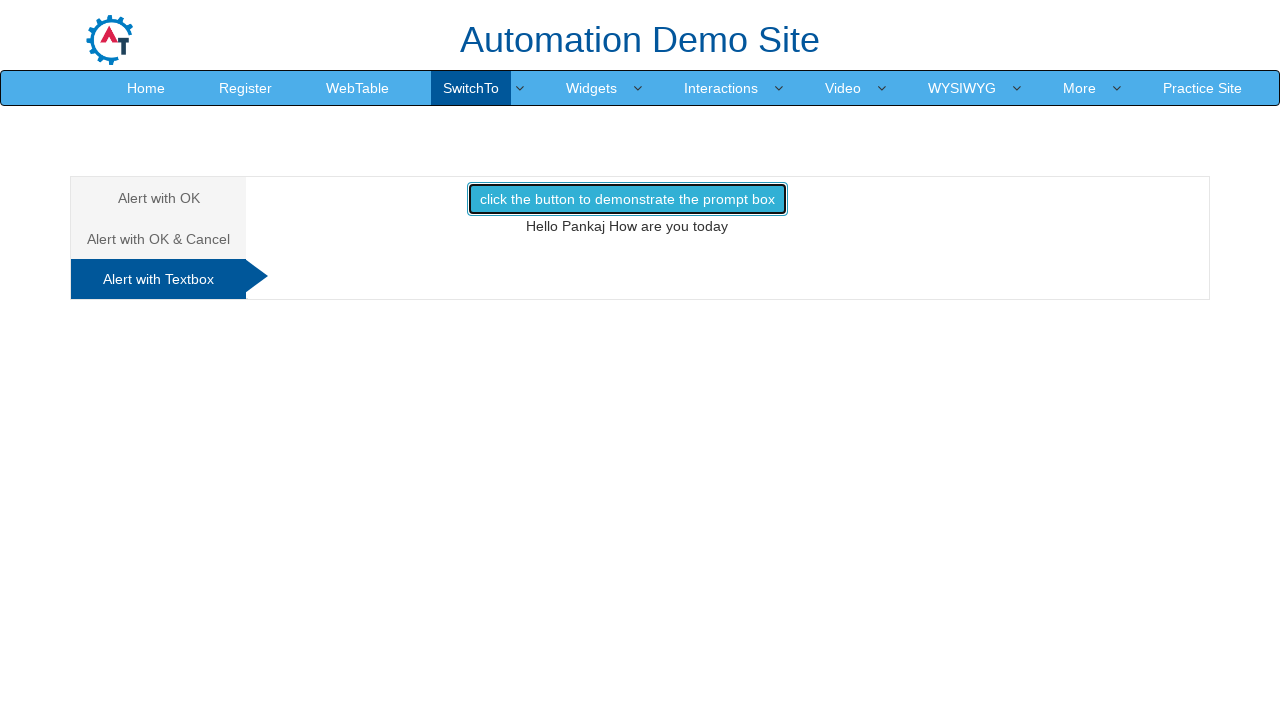

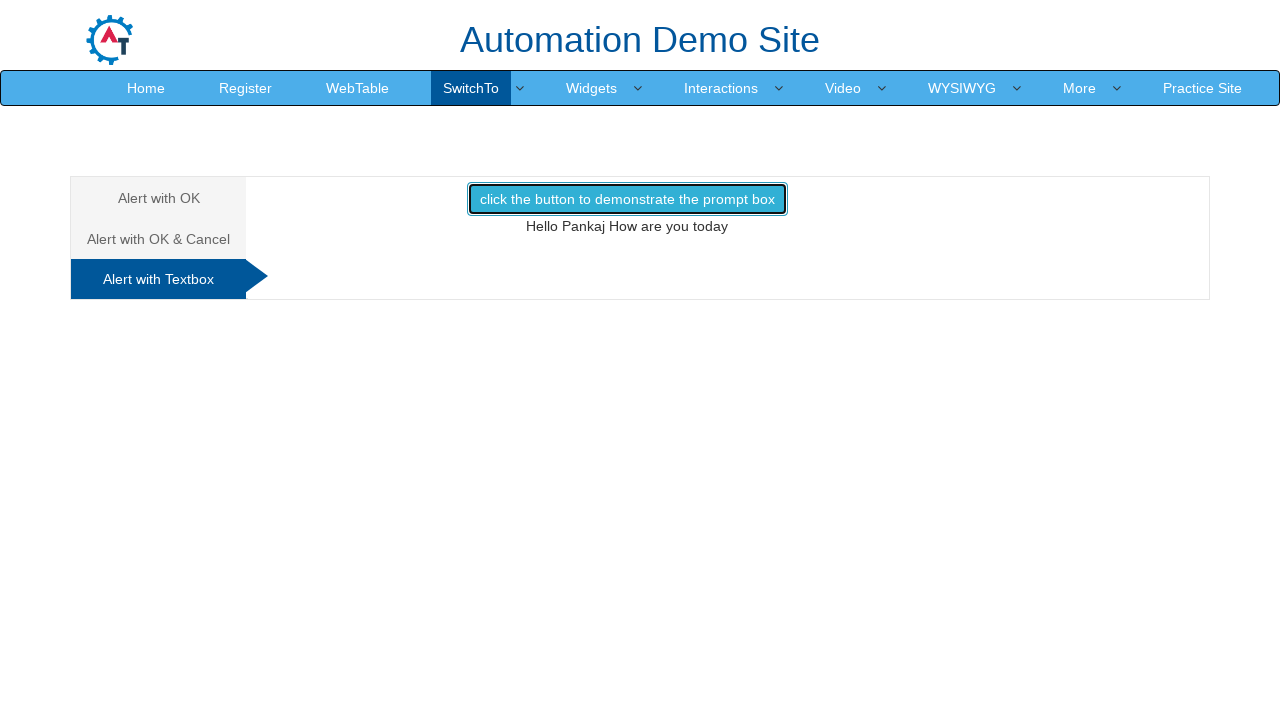